Tests multi-selection dropdown functionality by selecting multiple options using different methods (by index, value, and visible text) and then deselecting all

Starting URL: https://www.hyrtutorials.com/p/html-dropdown-elements-practice.html

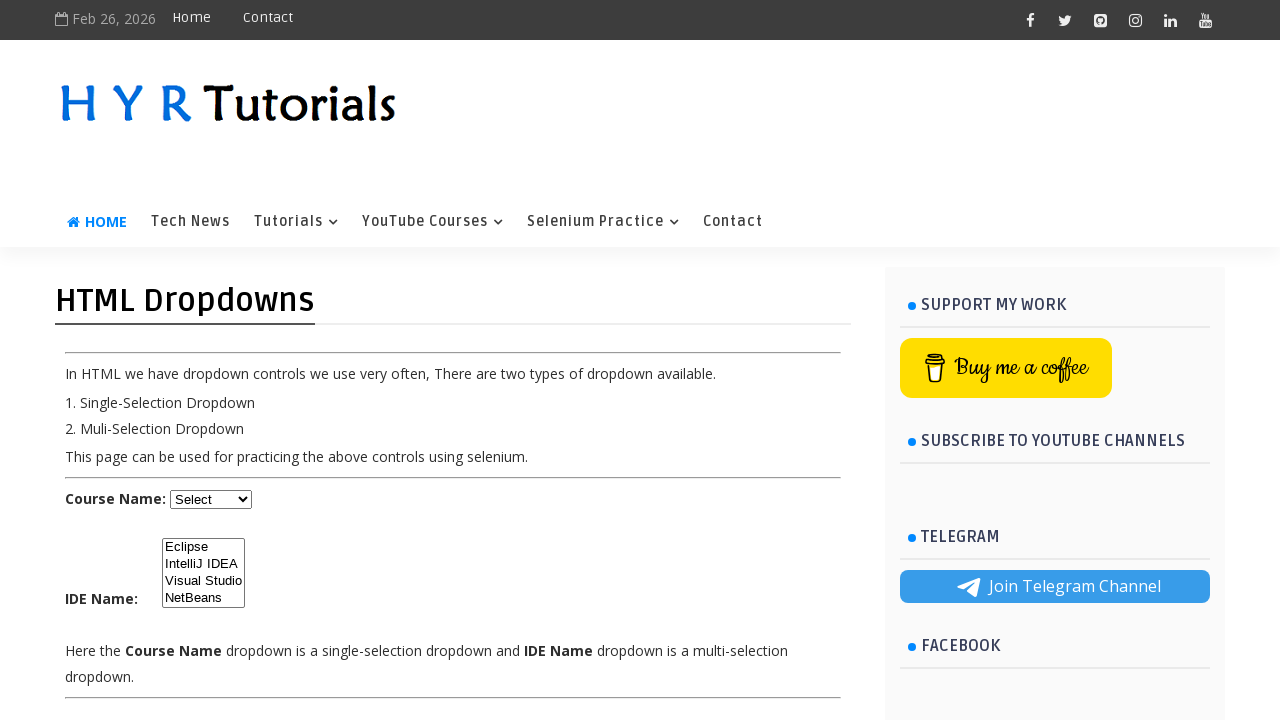

Located multi-select dropdown element with id 'ide'
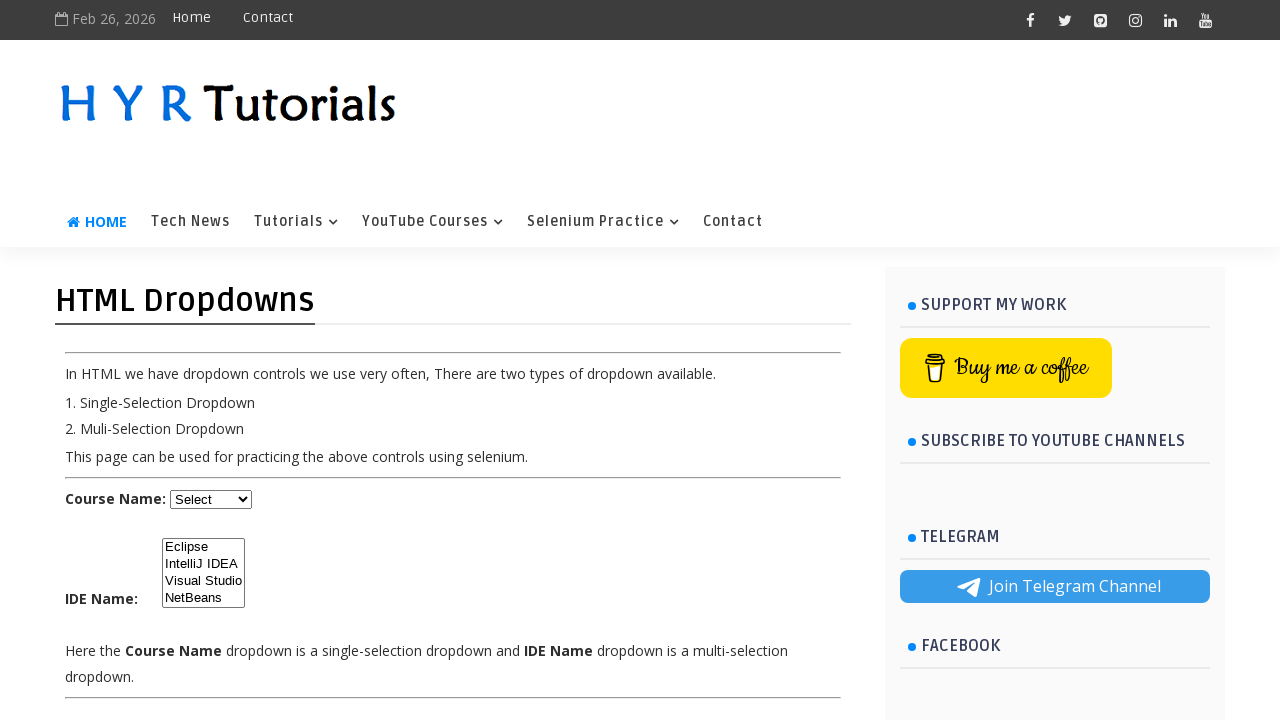

Selected 4th option in dropdown by index 3 on #ide
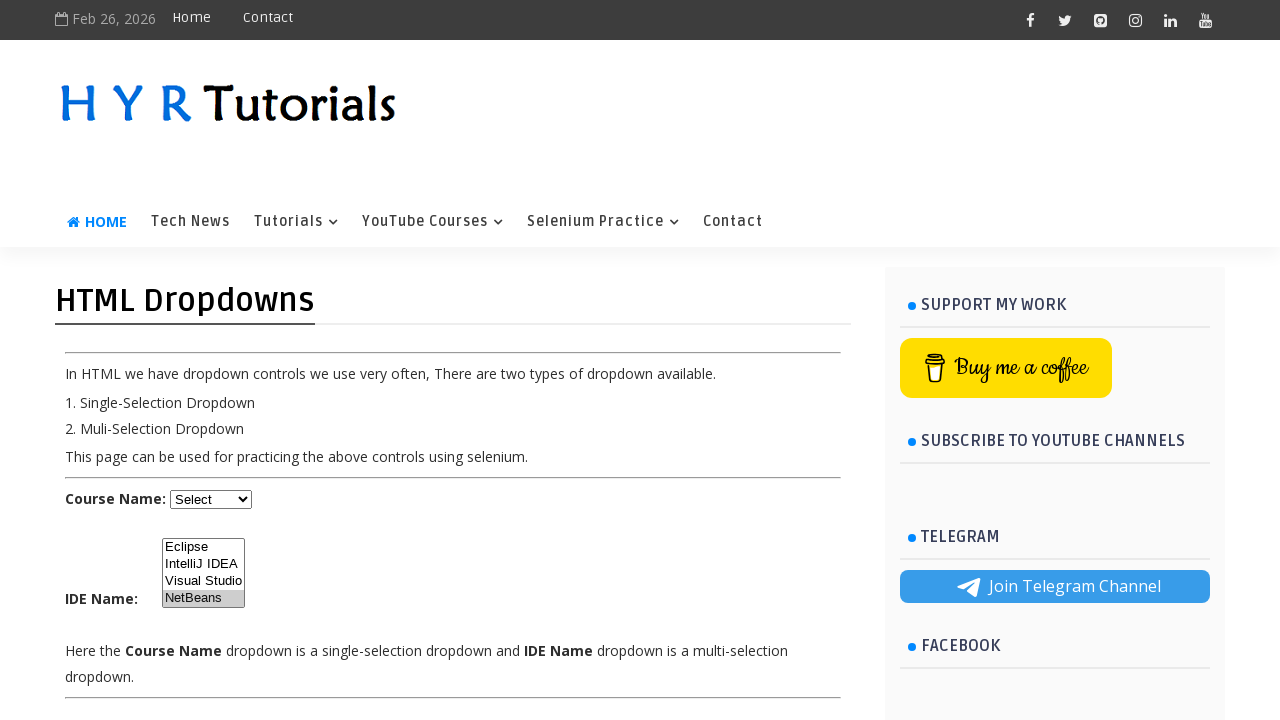

Selected option with value 'ij' in dropdown on #ide
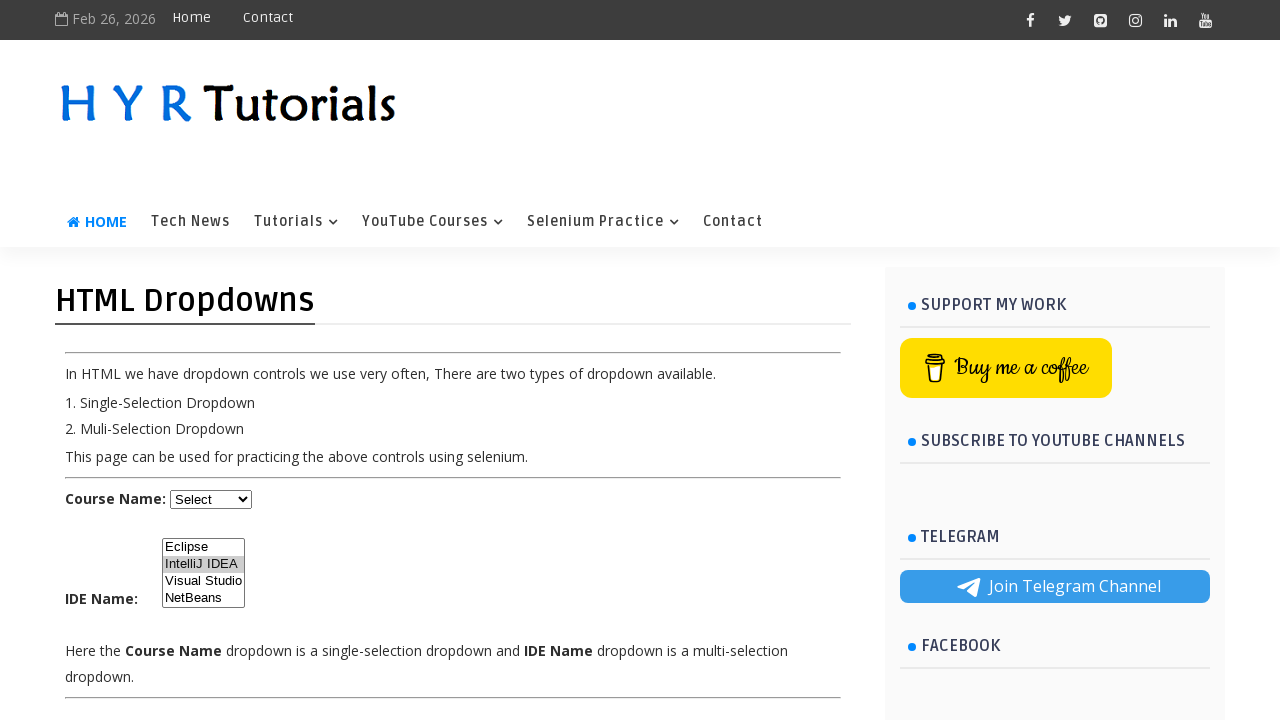

Selected option with visible text 'Eclipse' in dropdown on #ide
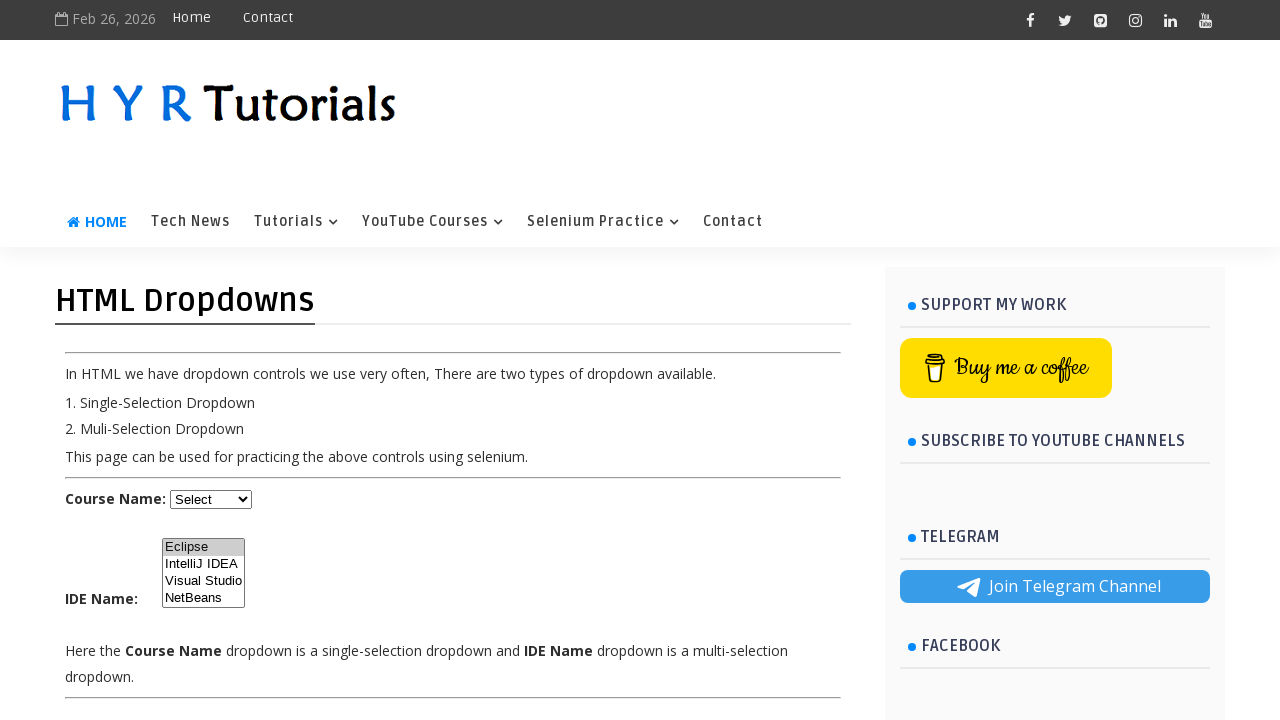

Deselected all options in multi-select dropdown on #ide
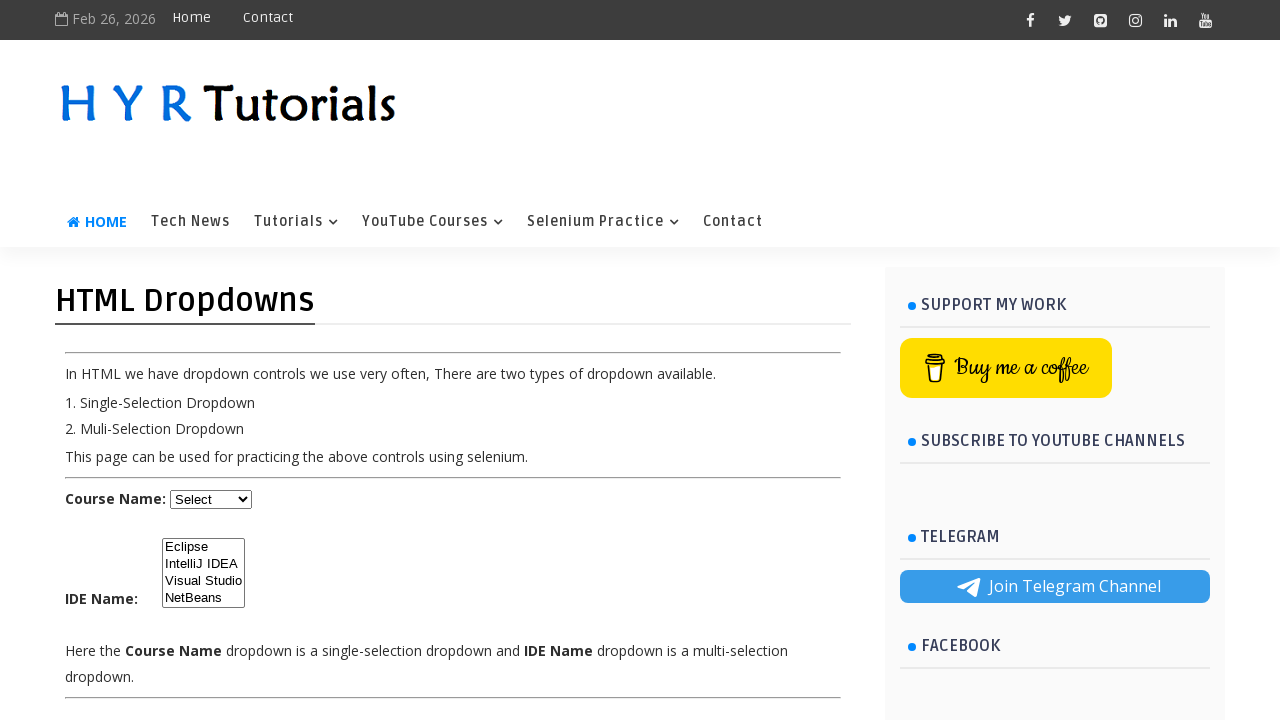

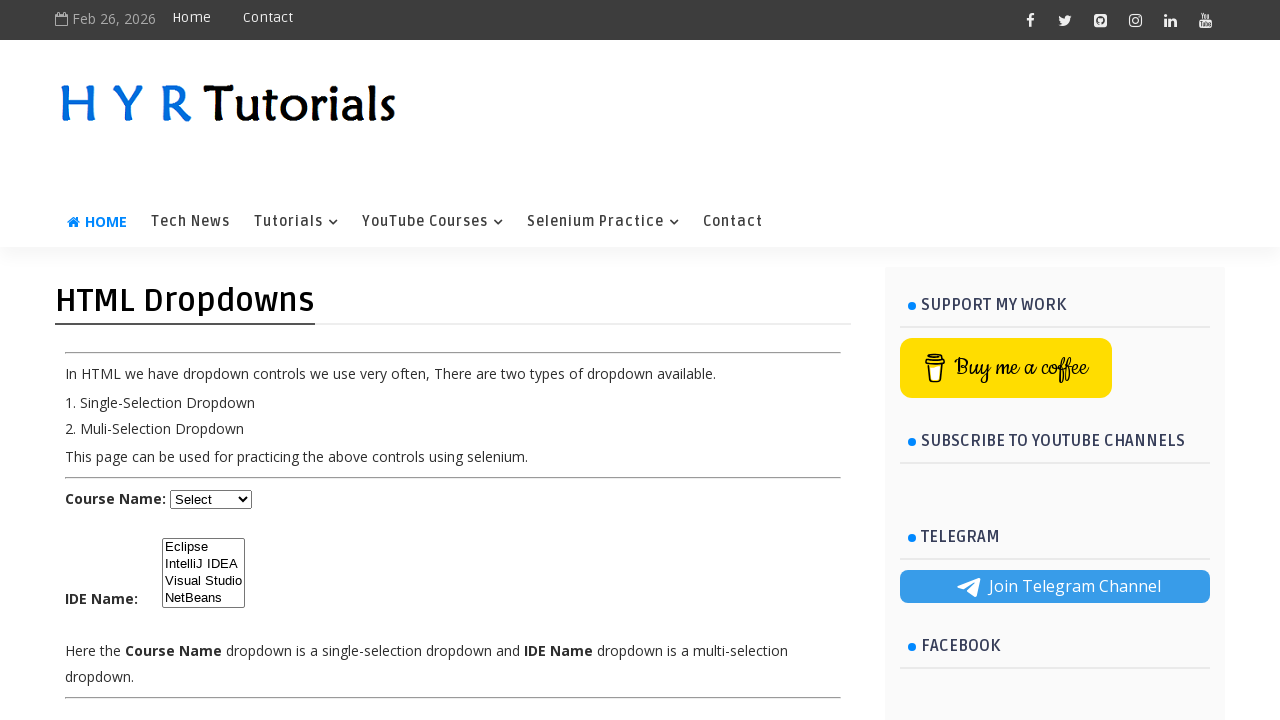